Tests checkbox functionality on a webpage by checking if a checkbox is selected and then clicking it to toggle its state

Starting URL: https://mail.rediff.com/cgi-bin/login.cgi

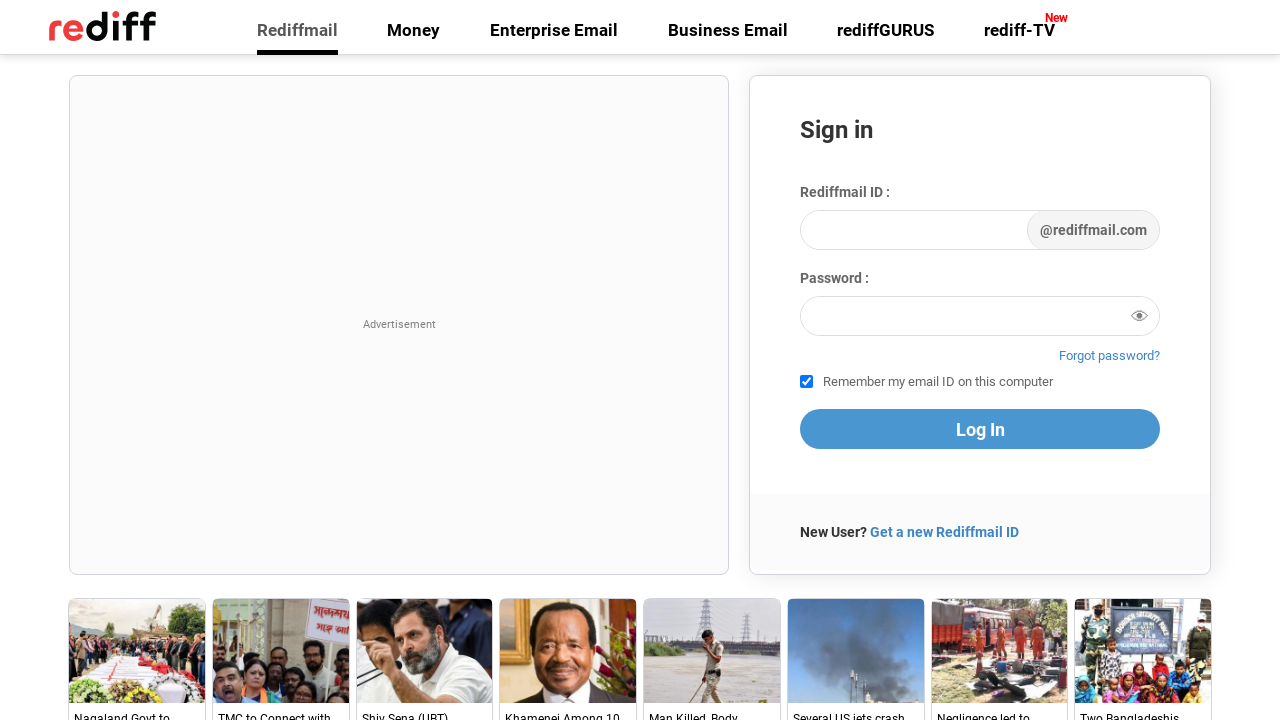

Waited 5 seconds for page to load
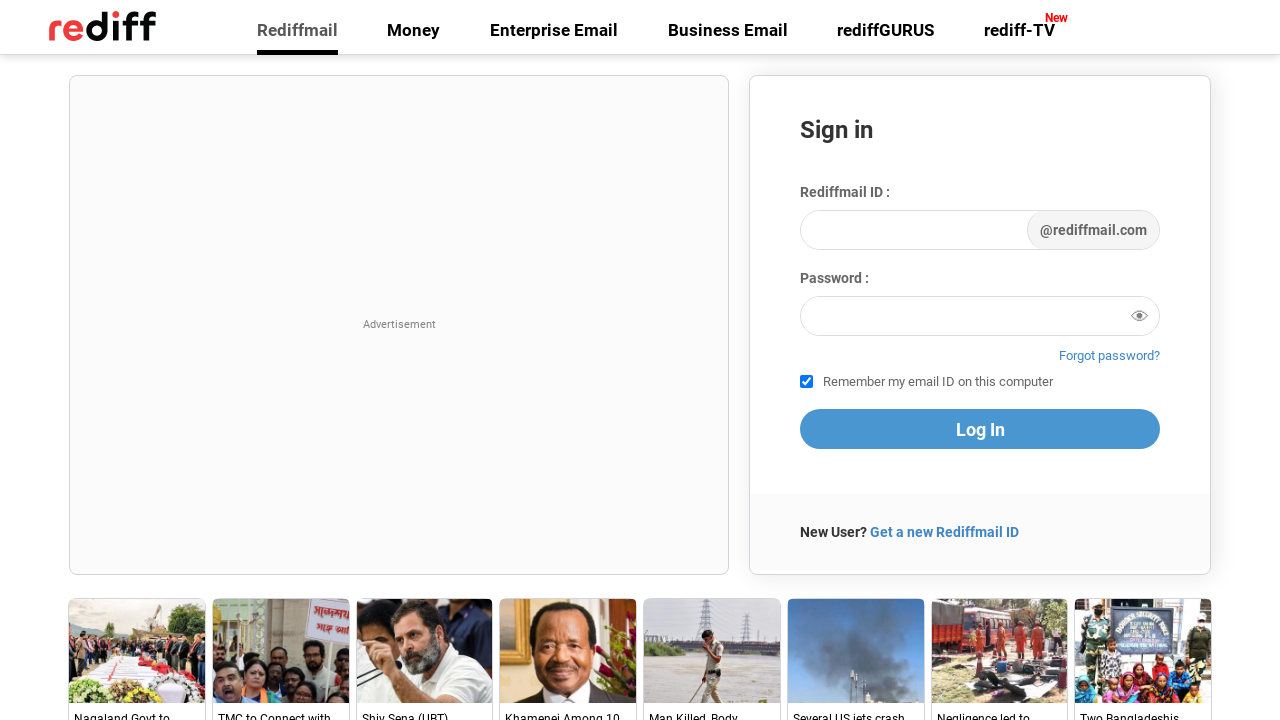

Located the remember checkbox element
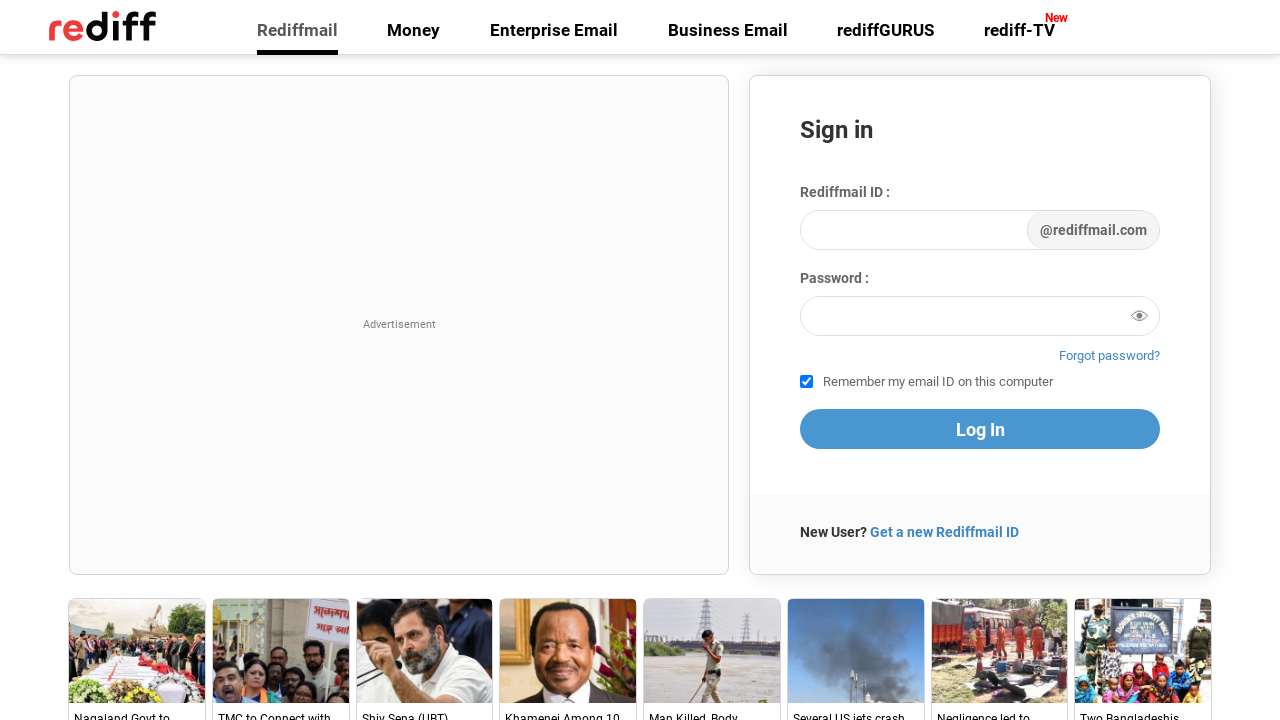

Checked if checkbox is selected: True
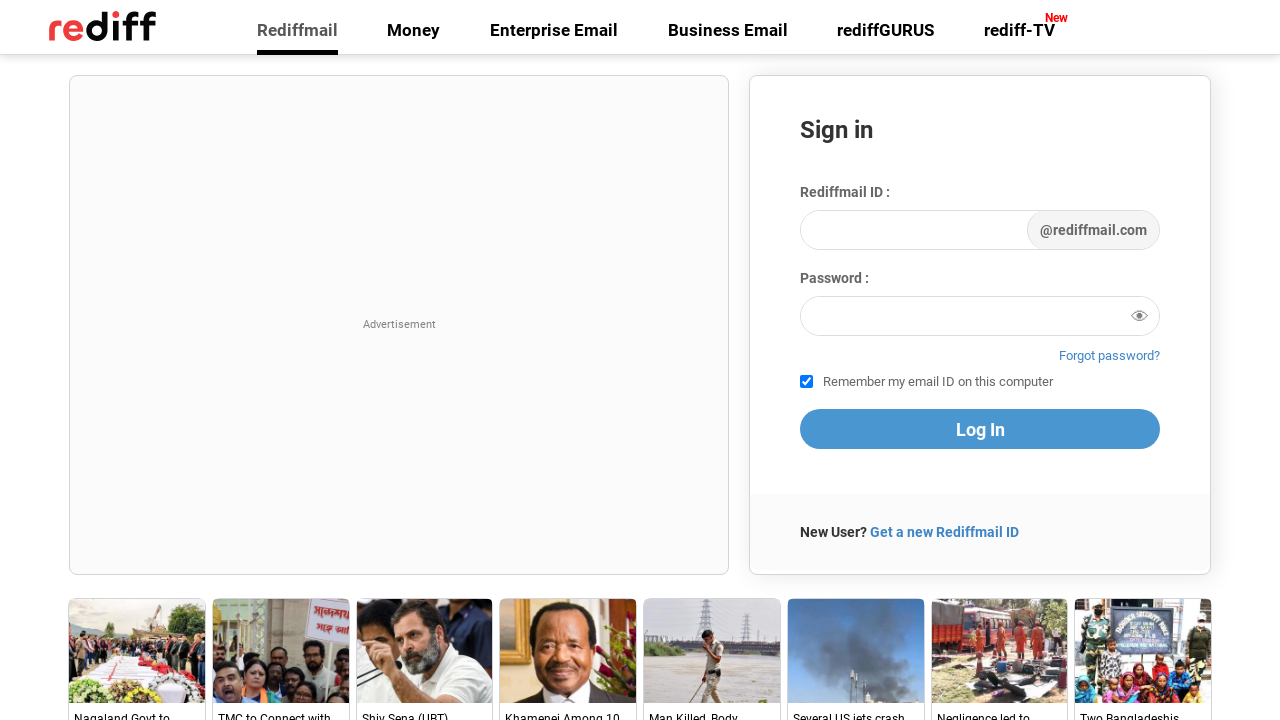

Clicked checkbox to toggle its state at (806, 382) on input[name='remember']
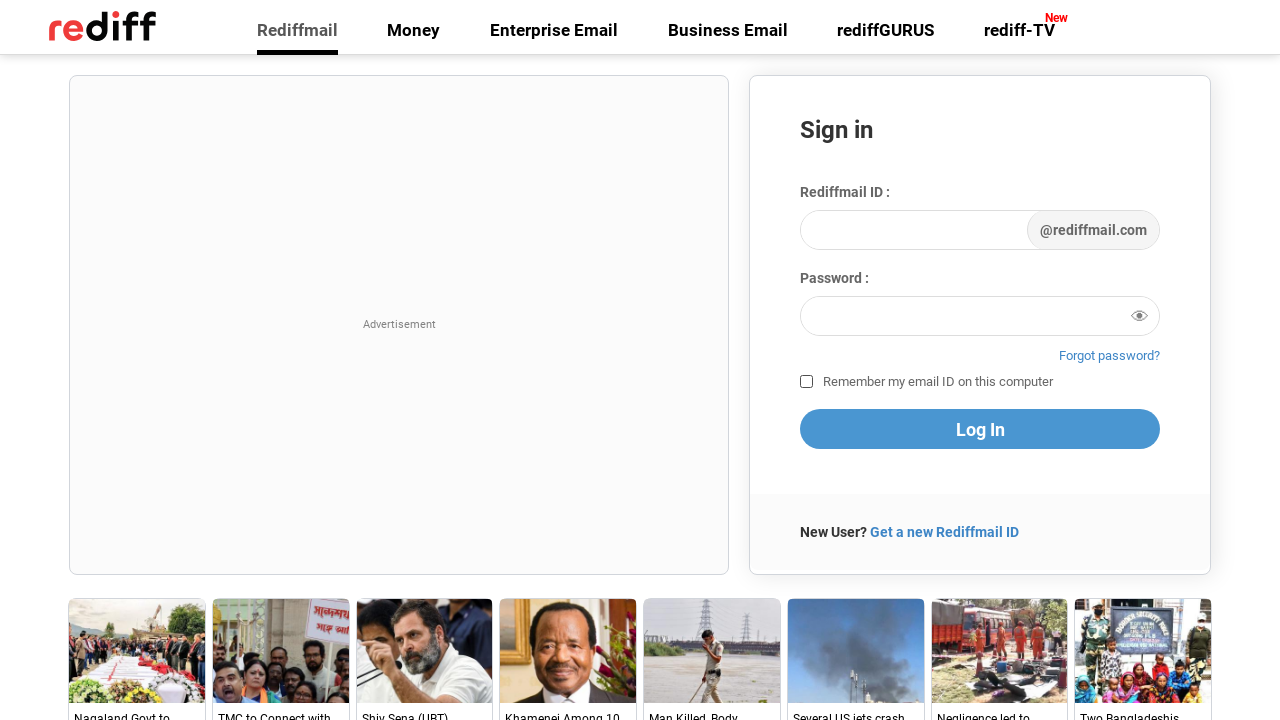

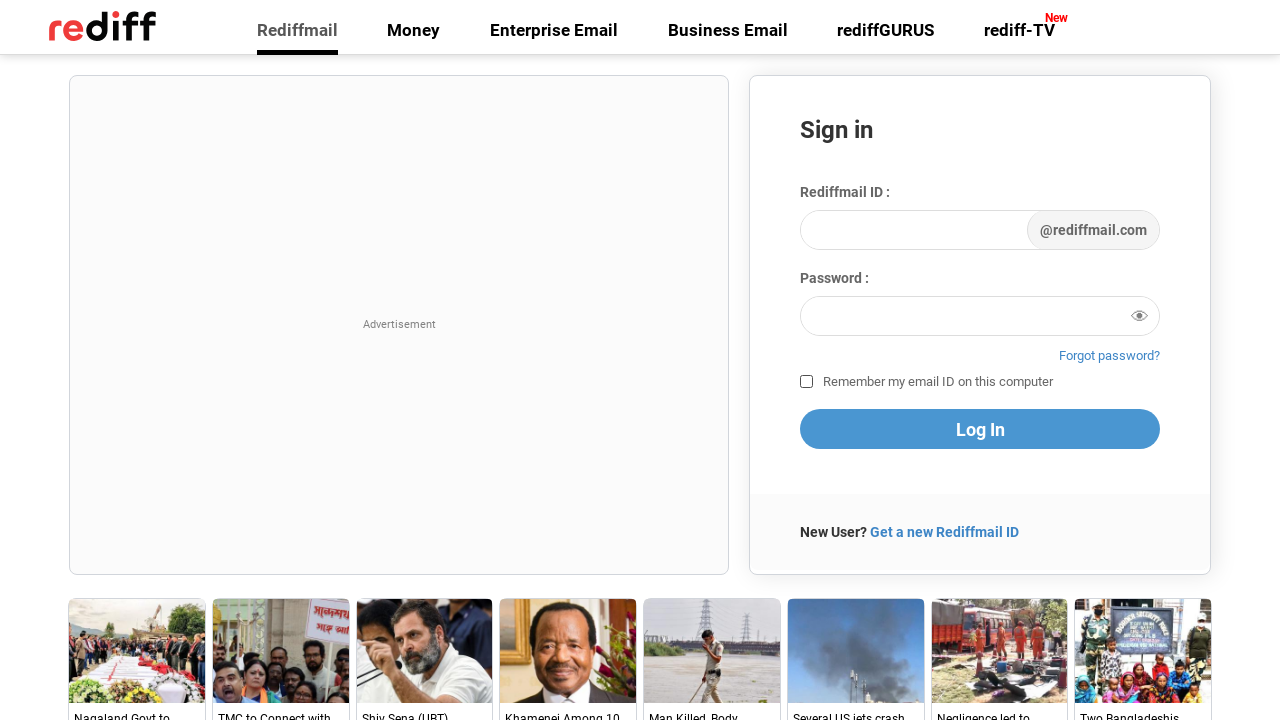